Tests that entering a number above 100 shows the correct error message "Number is too big" (tests with 666 showing a bug, then 555)

Starting URL: https://kristinek.github.io/site/tasks/enter_a_number

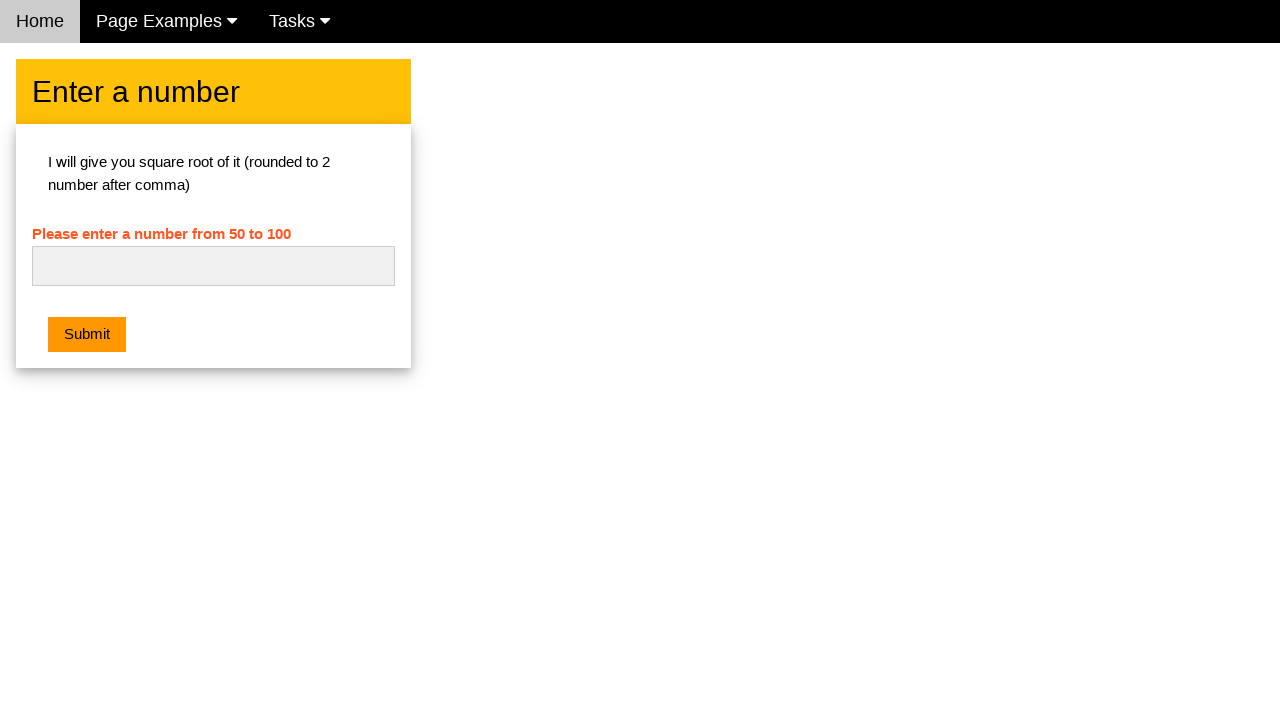

Filled number input with 666 to test known bug on #numb
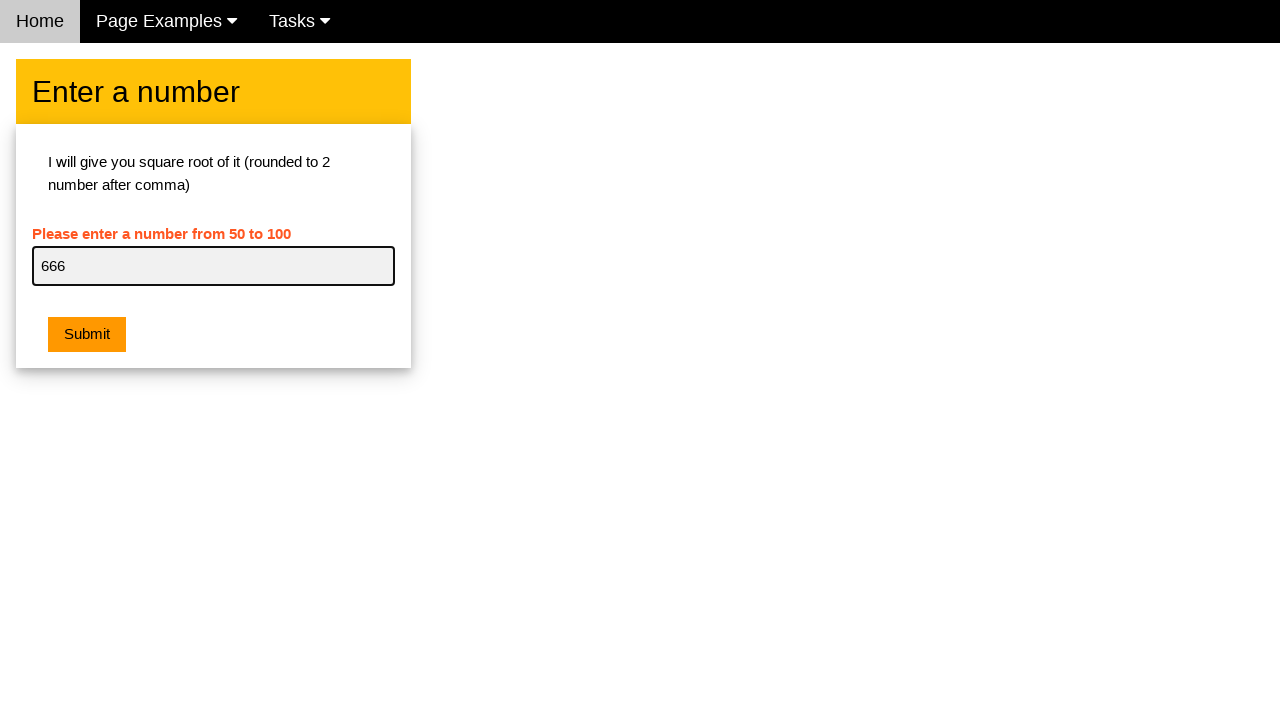

Clicked submit button after entering 666 at (87, 335) on .w3-orange
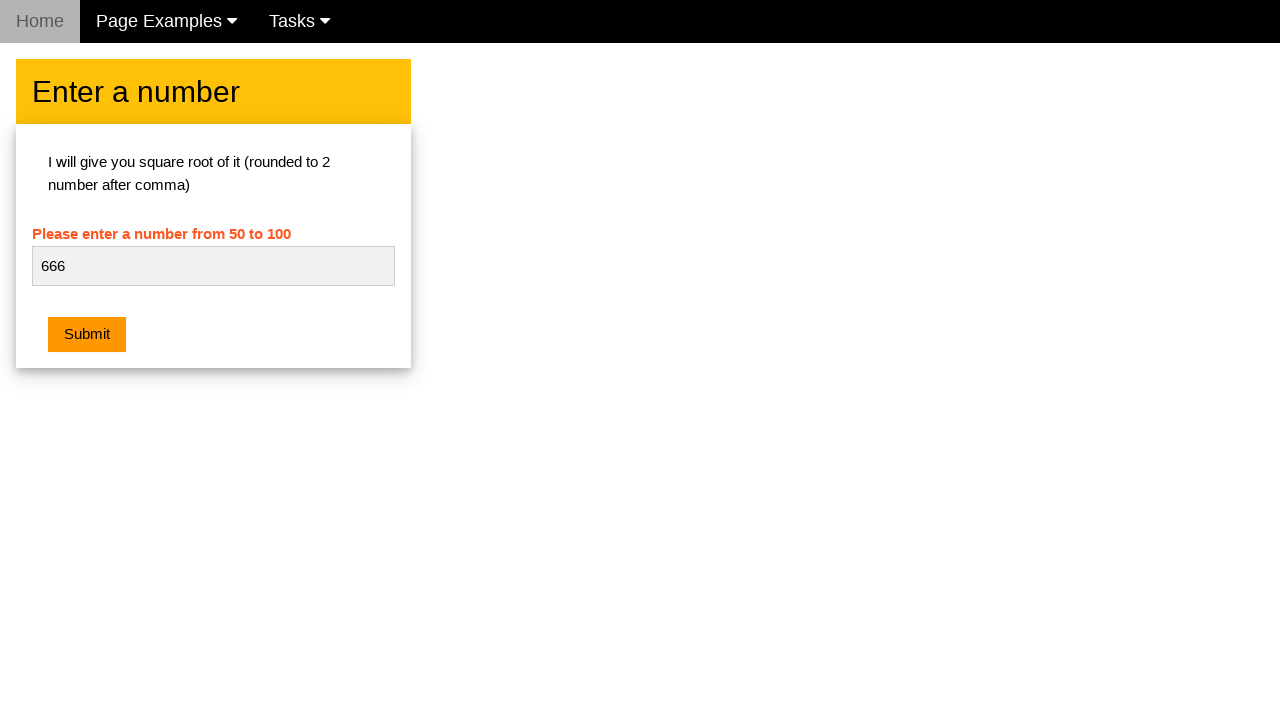

Retrieved error message text for 666 (expecting empty due to bug)
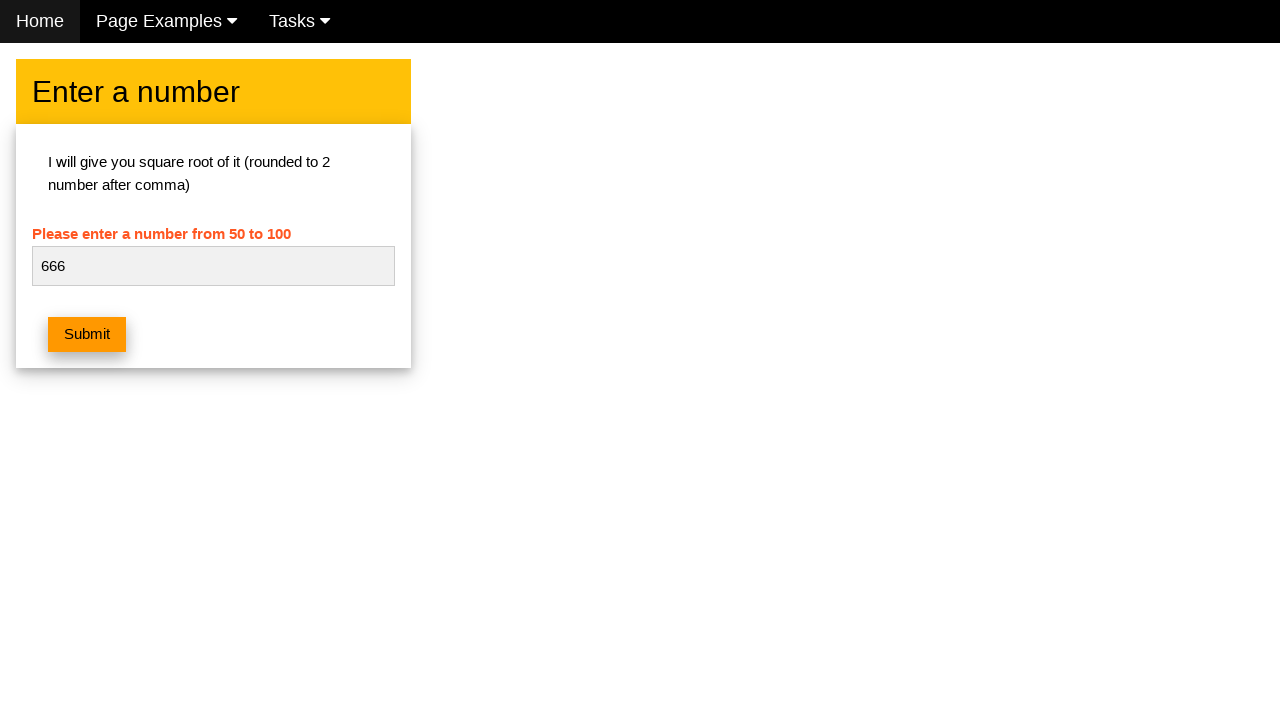

Asserted that no error message is shown for 666 (bug confirmed)
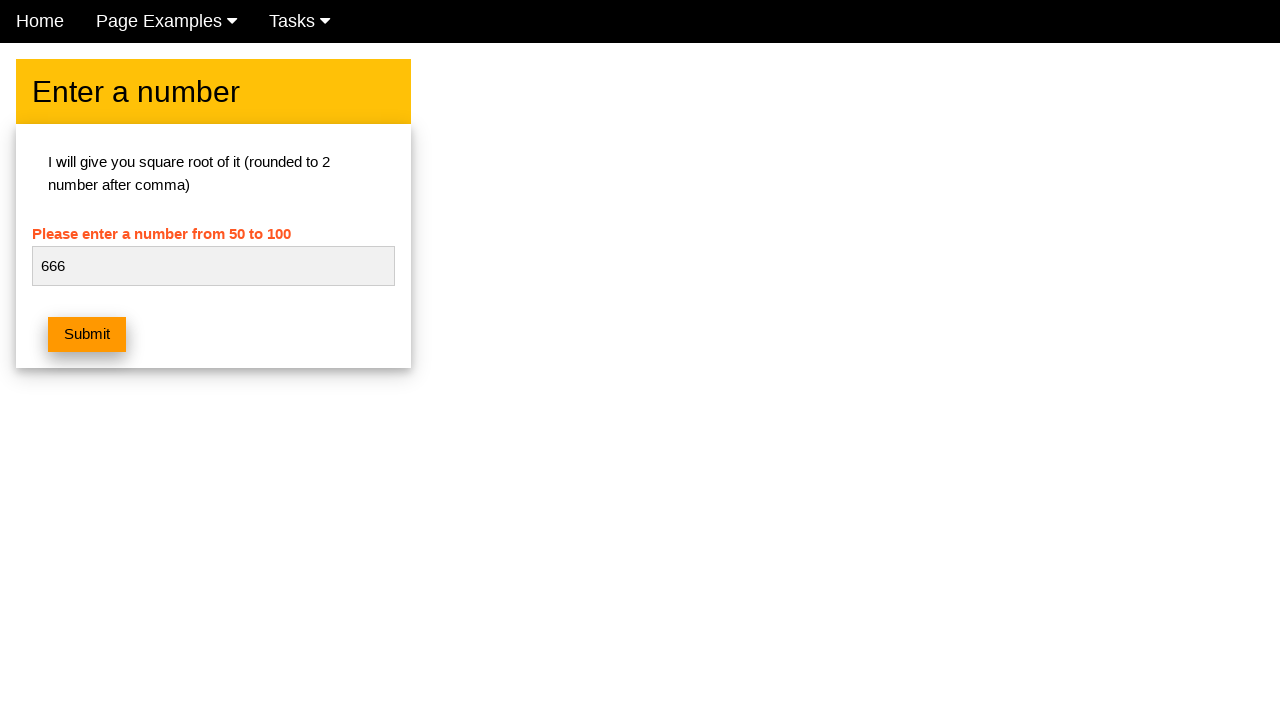

Cleared the number input field on #numb
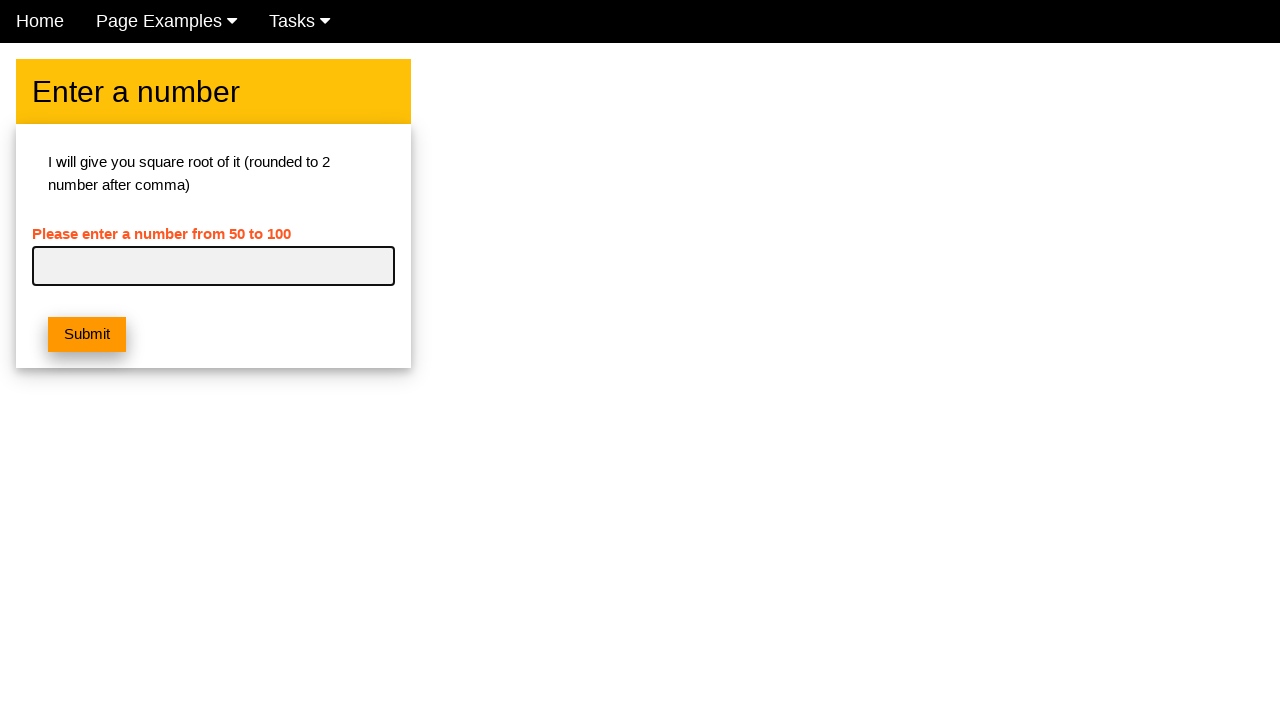

Filled number input with 555 to test error message on #numb
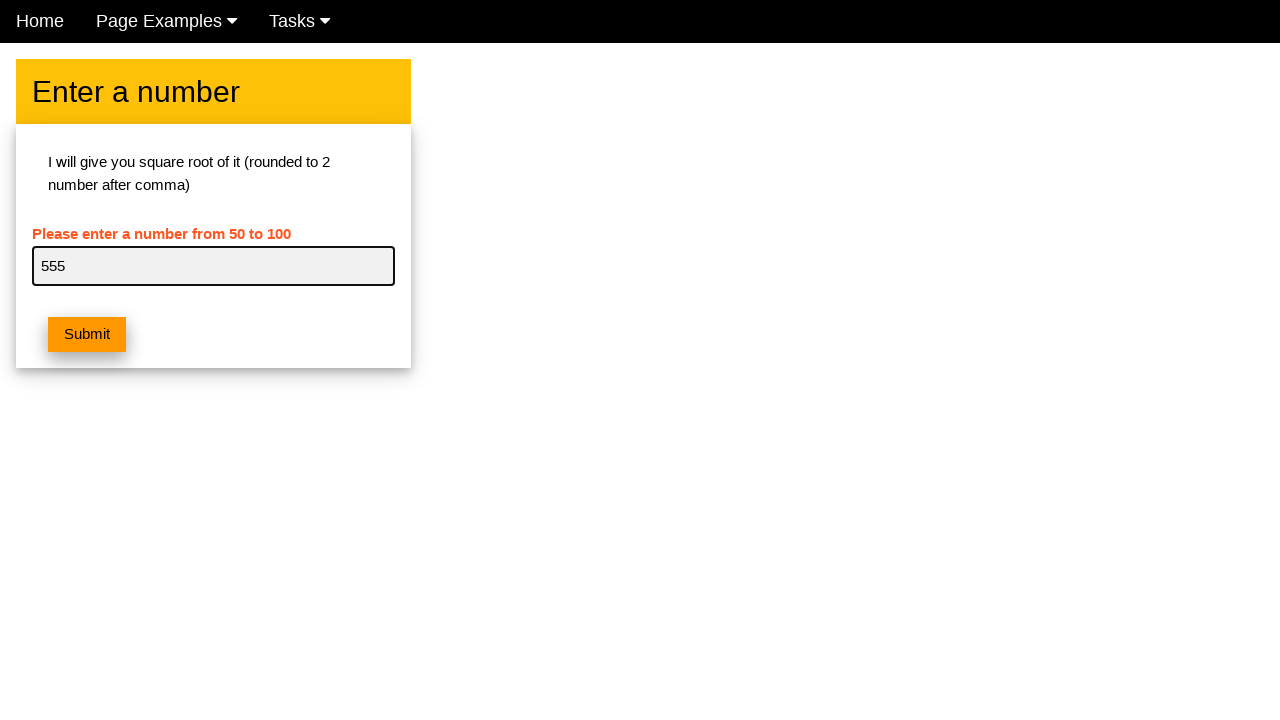

Clicked submit button after entering 555 at (87, 335) on .w3-orange
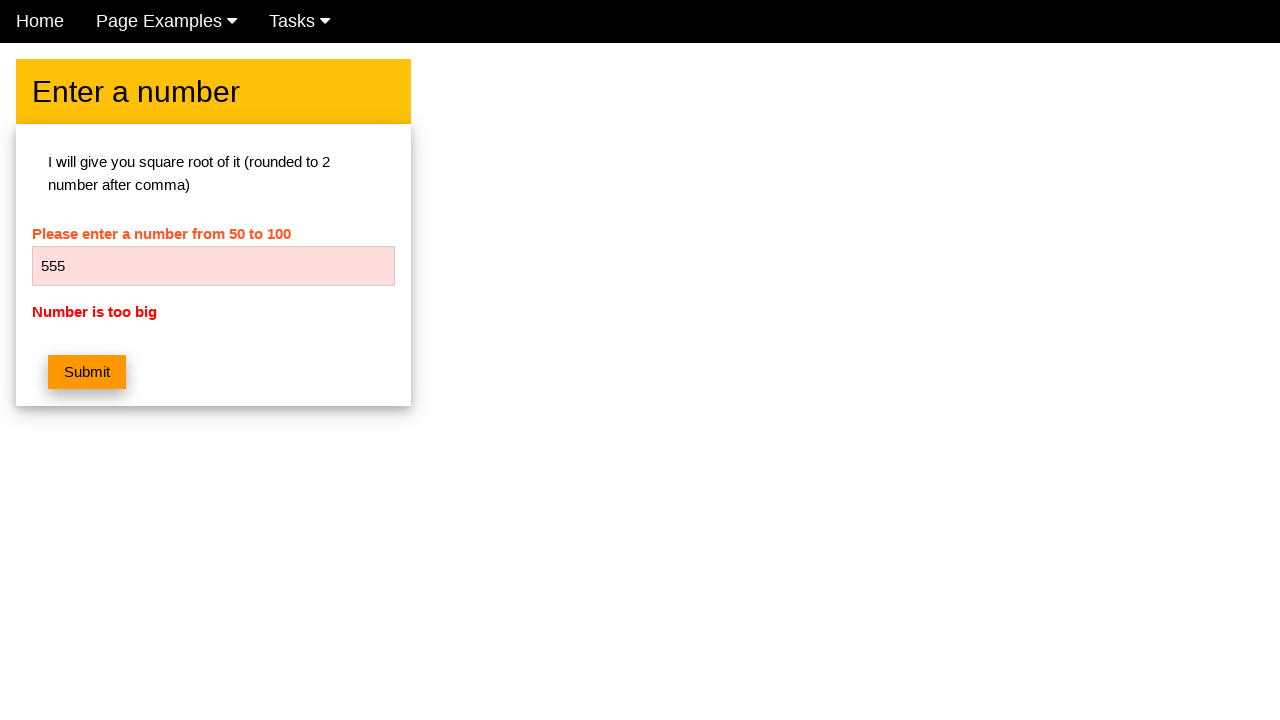

Retrieved error message text for 555
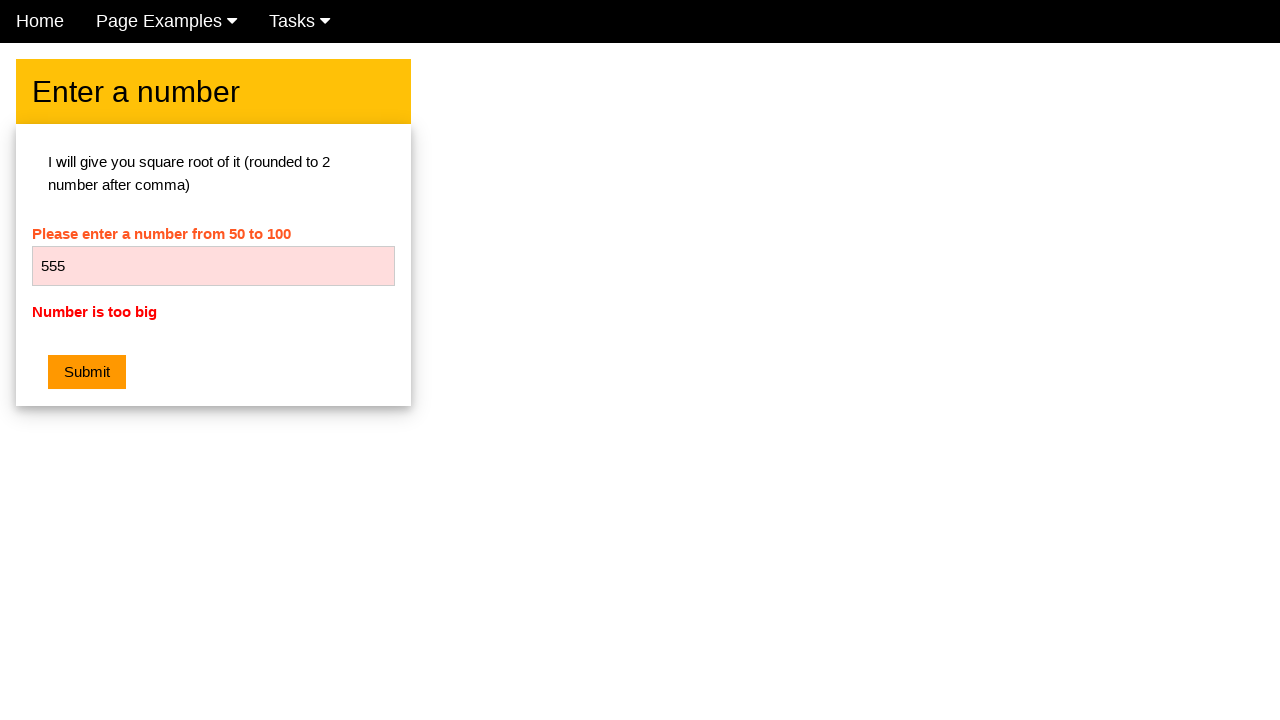

Asserted that 'Number is too big' error message is displayed for 555
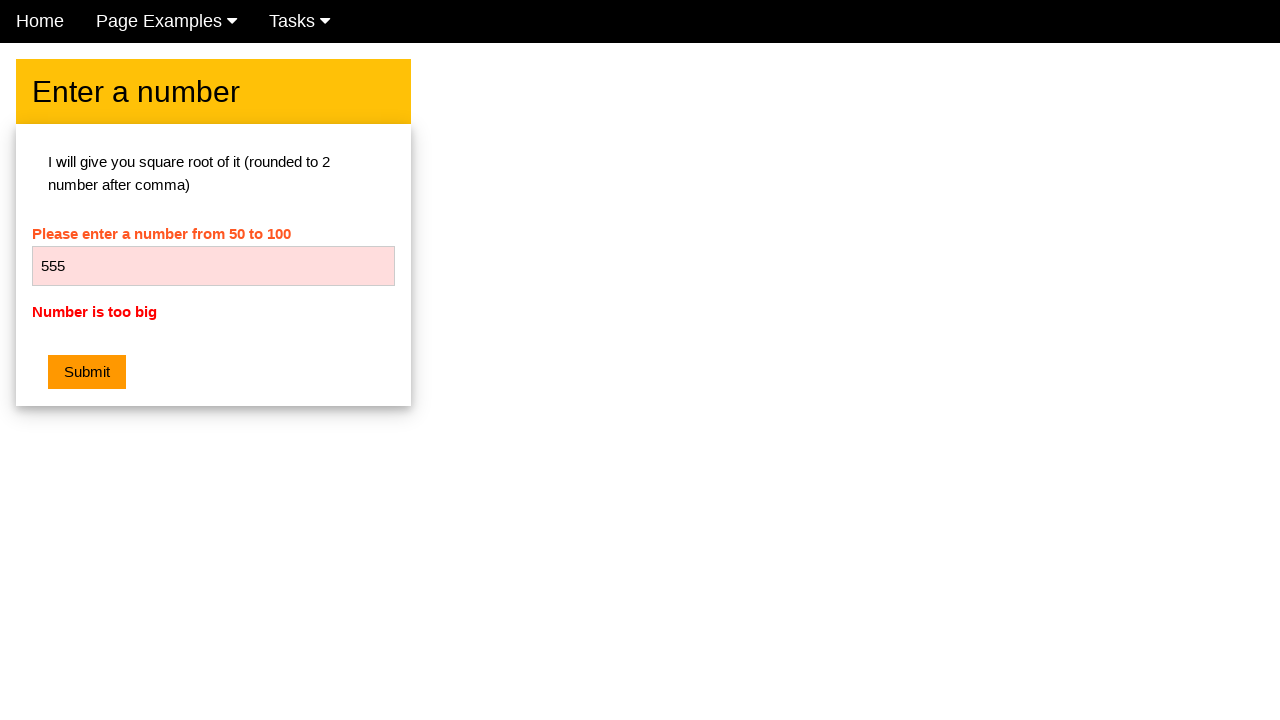

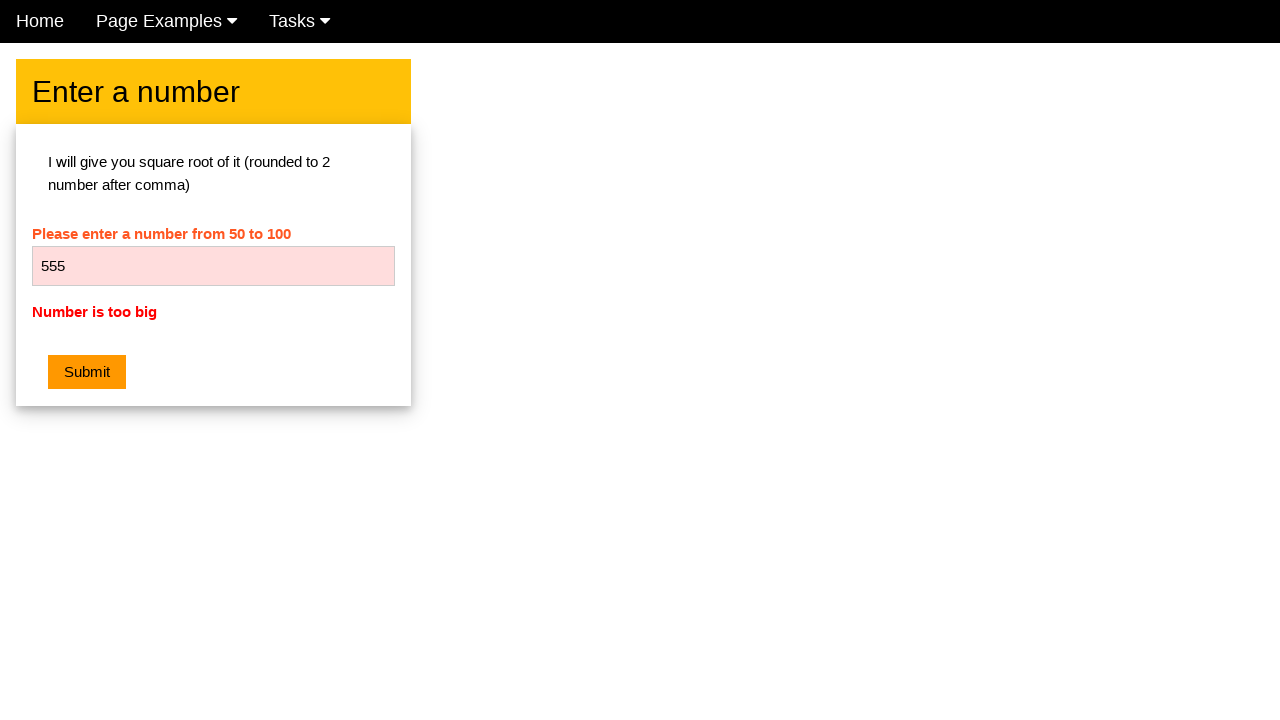